Tests JavaScript alert handling by clicking a button that triggers an alert and accepting it

Starting URL: https://the-internet.herokuapp.com/

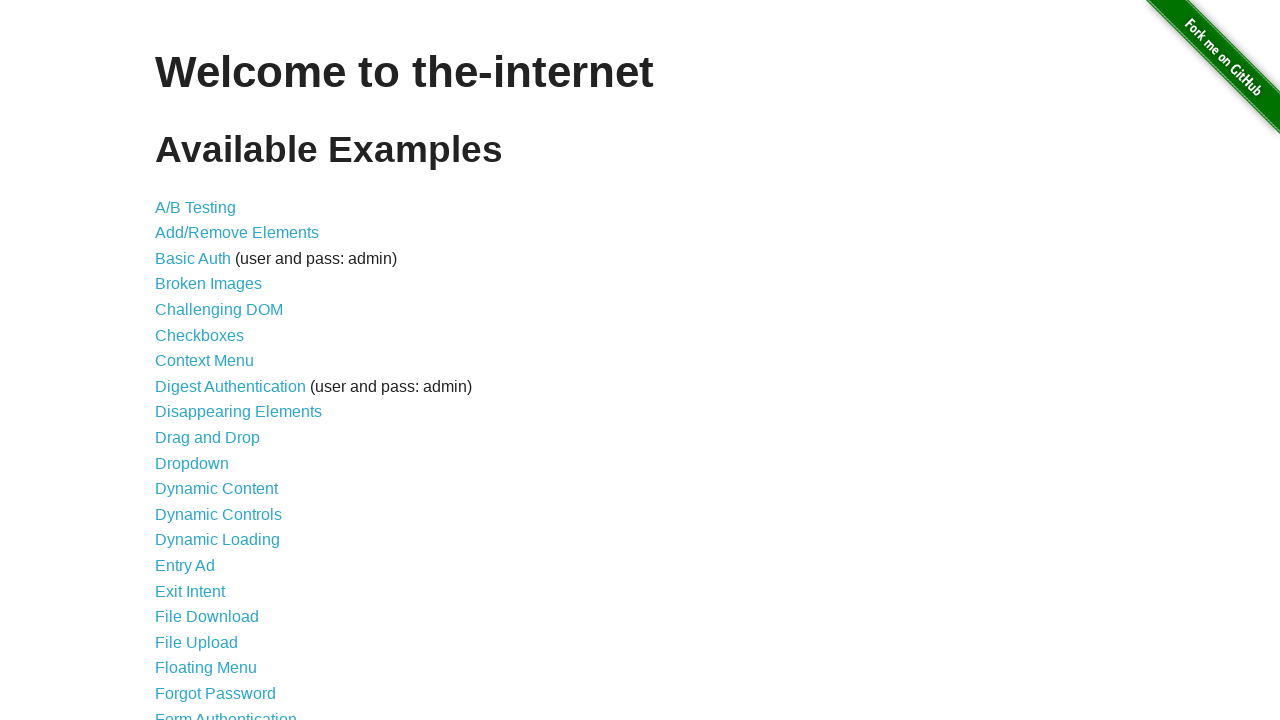

Clicked on JavaScript Alerts link at (214, 361) on a[href='/javascript_alerts']
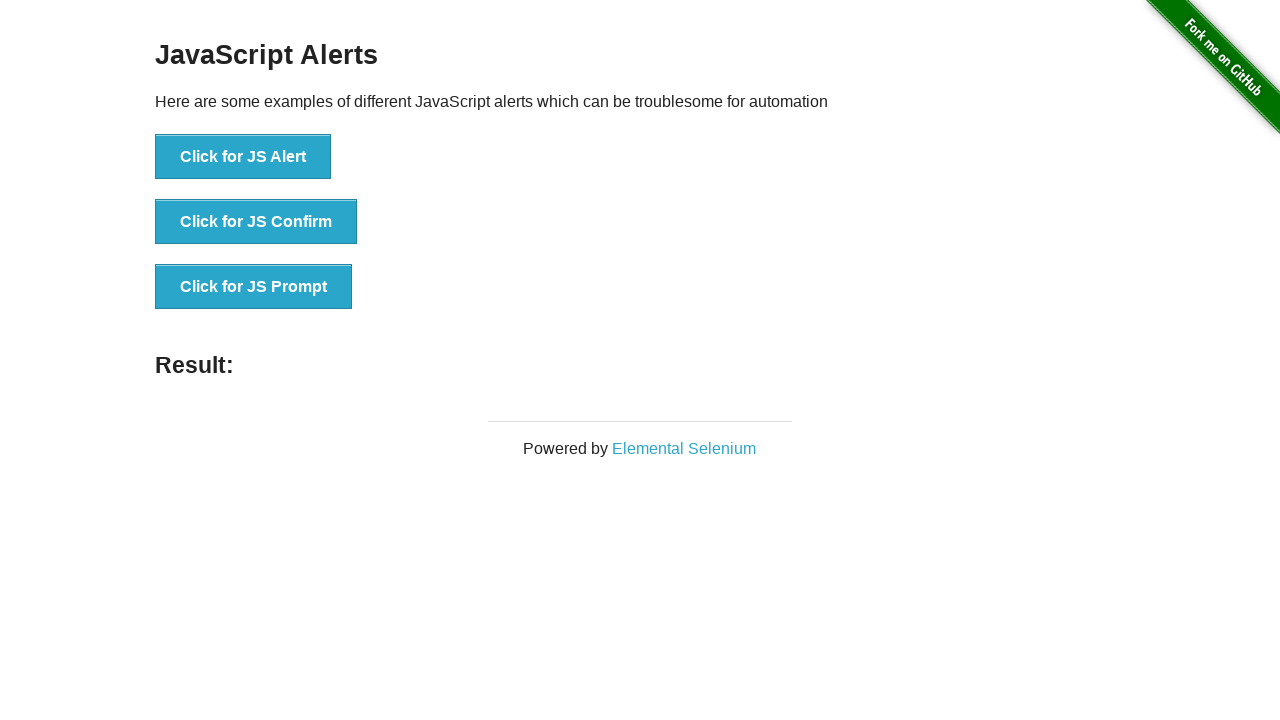

JavaScript Alerts page loaded with alert button visible
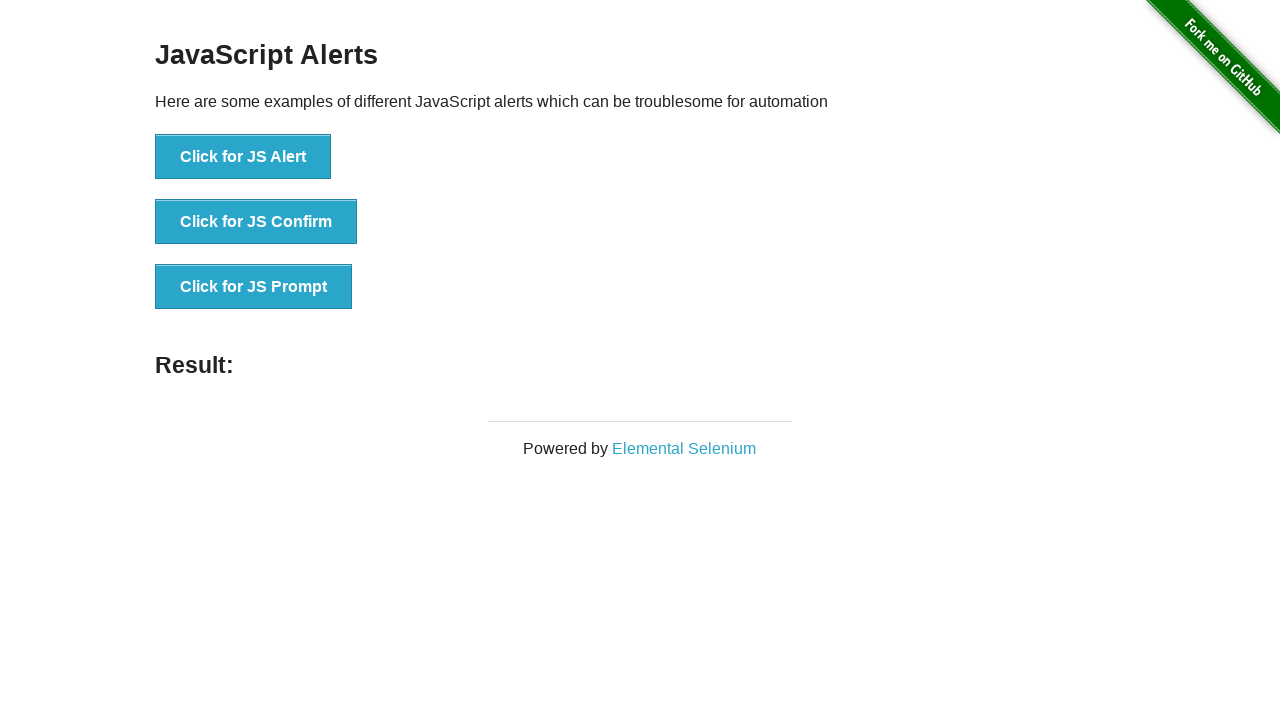

Set up dialog handler to automatically accept alerts
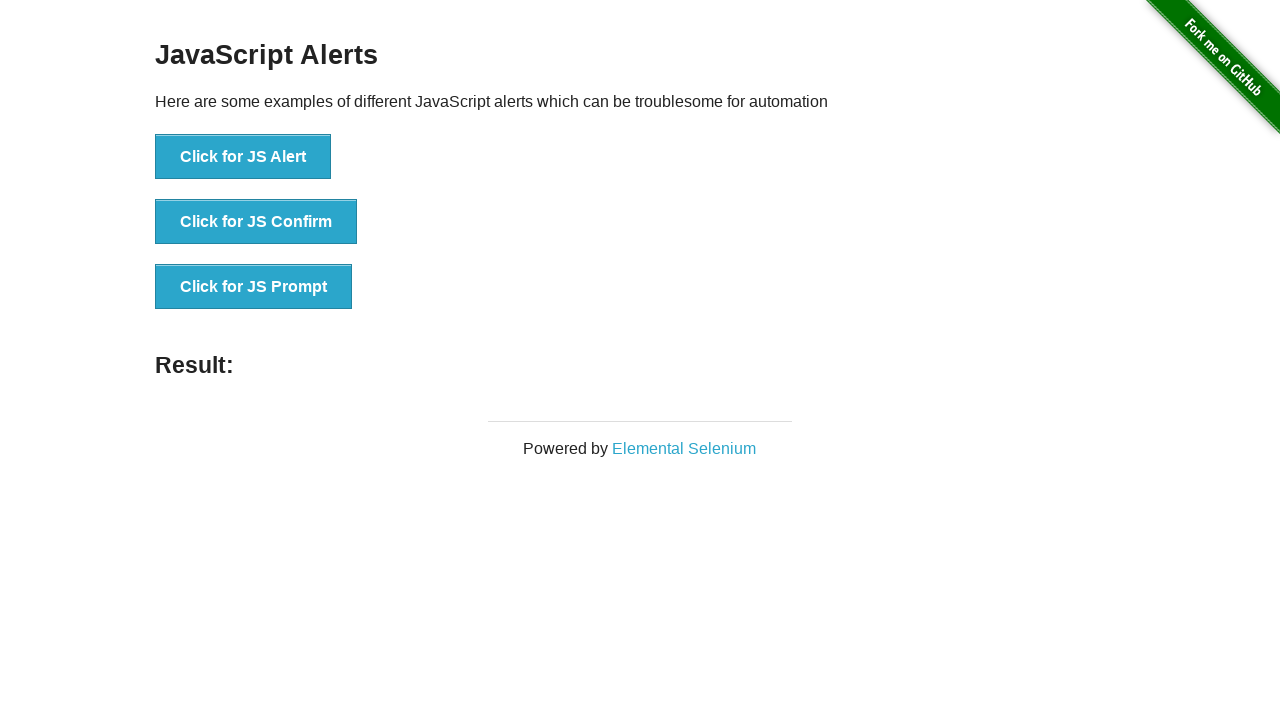

Clicked JS Alert button to trigger JavaScript alert at (243, 157) on button[onclick='jsAlert()']
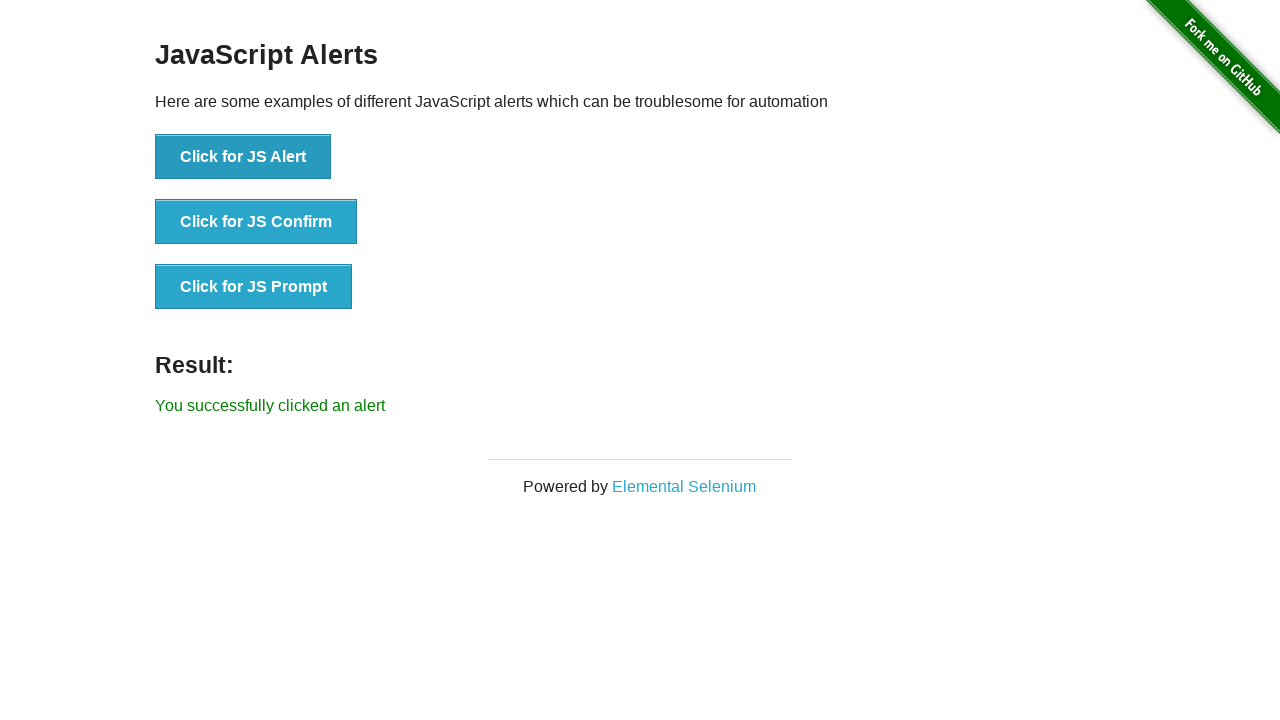

Alert was accepted and result text appeared
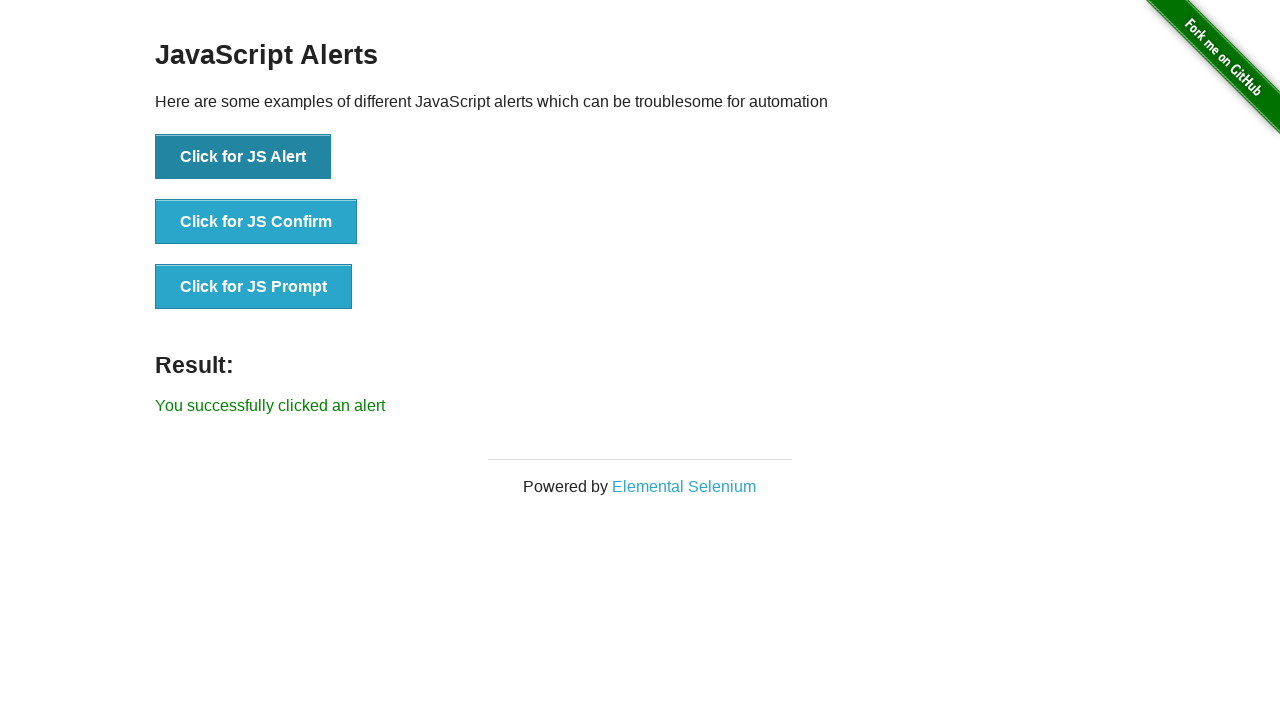

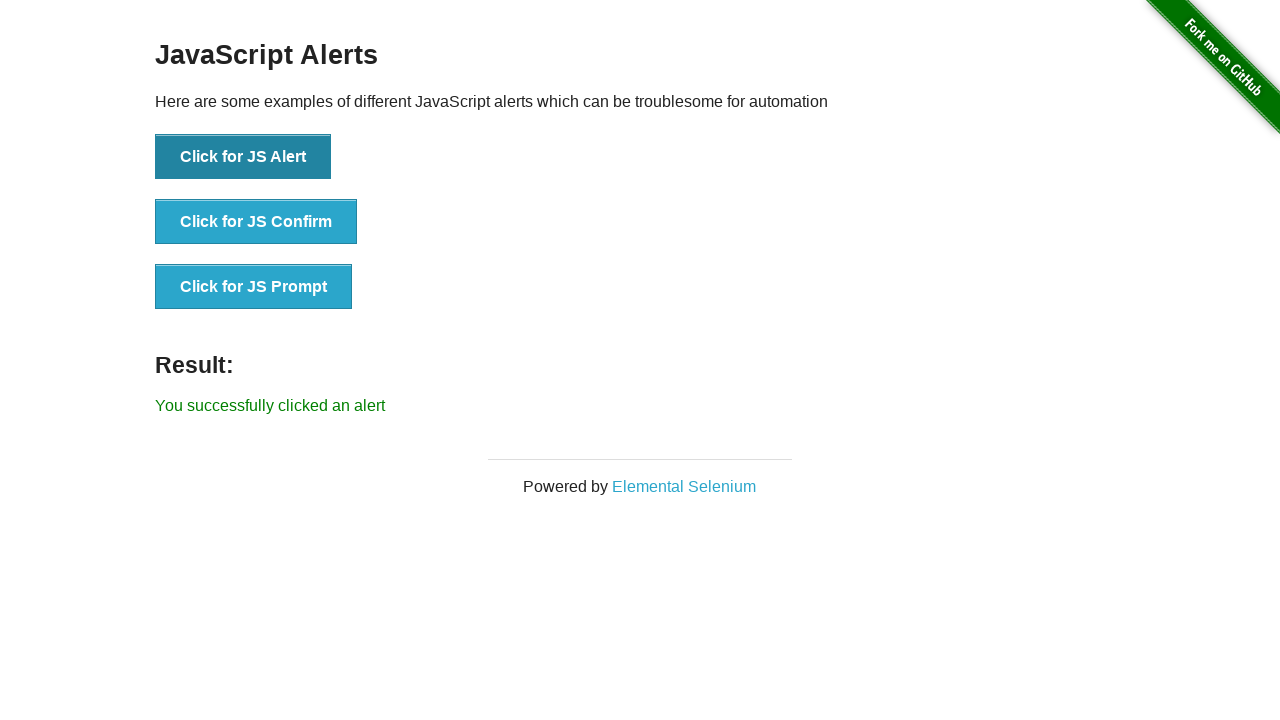